Tests copy-paste functionality by copying text from one field and pasting it to another using keyboard shortcuts

Starting URL: https://demoqa.com/text-box

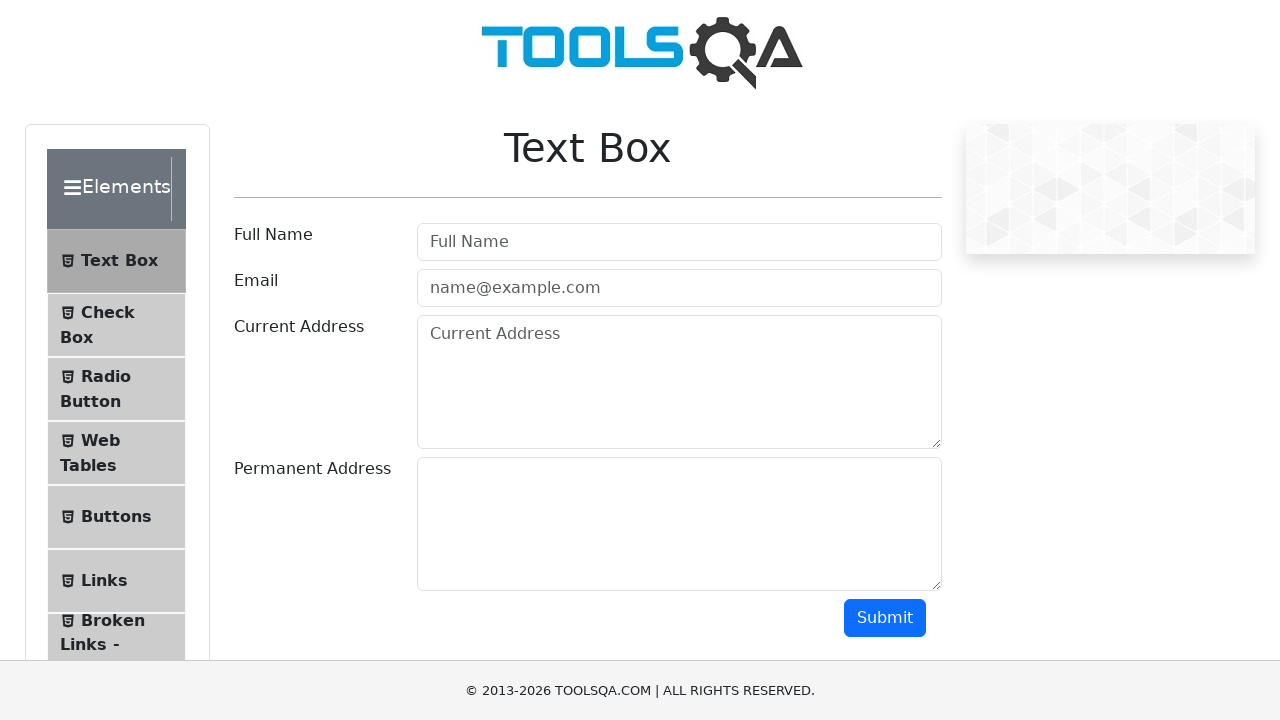

Filled Current Address field with '123 Main Street, New York, NY 10001' on #currentAddress
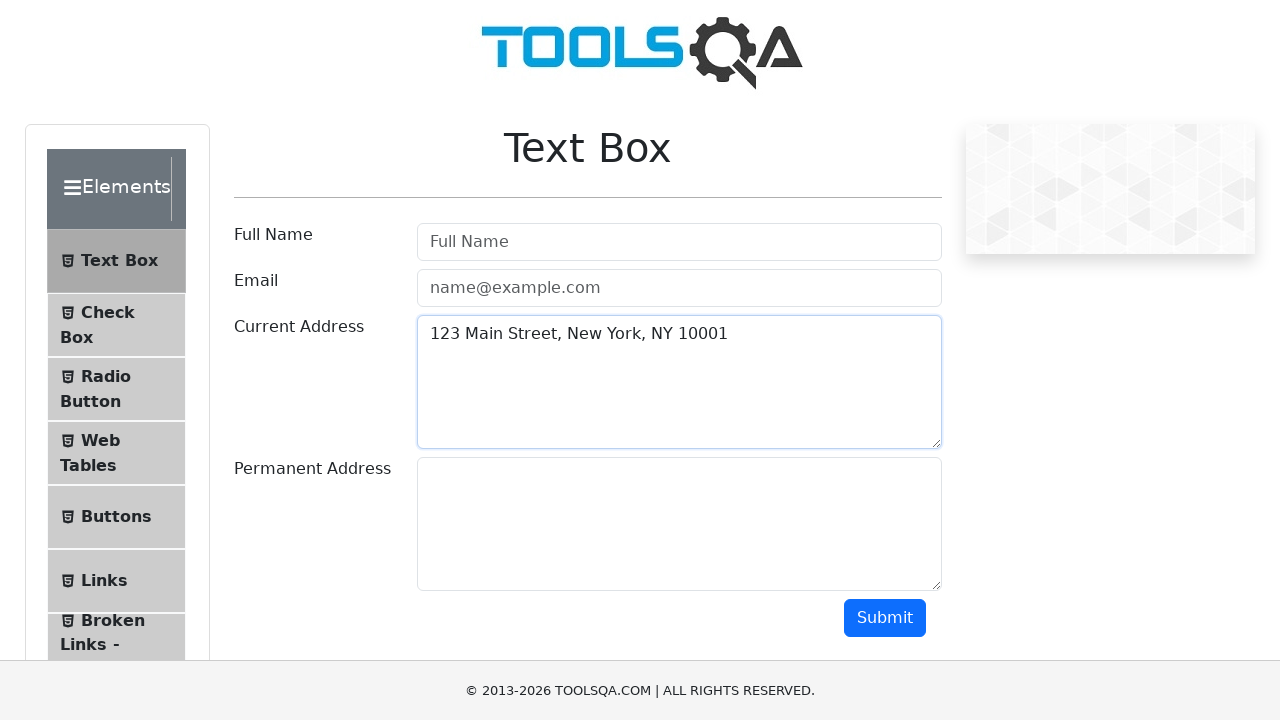

Clicked on Current Address field at (679, 382) on #currentAddress
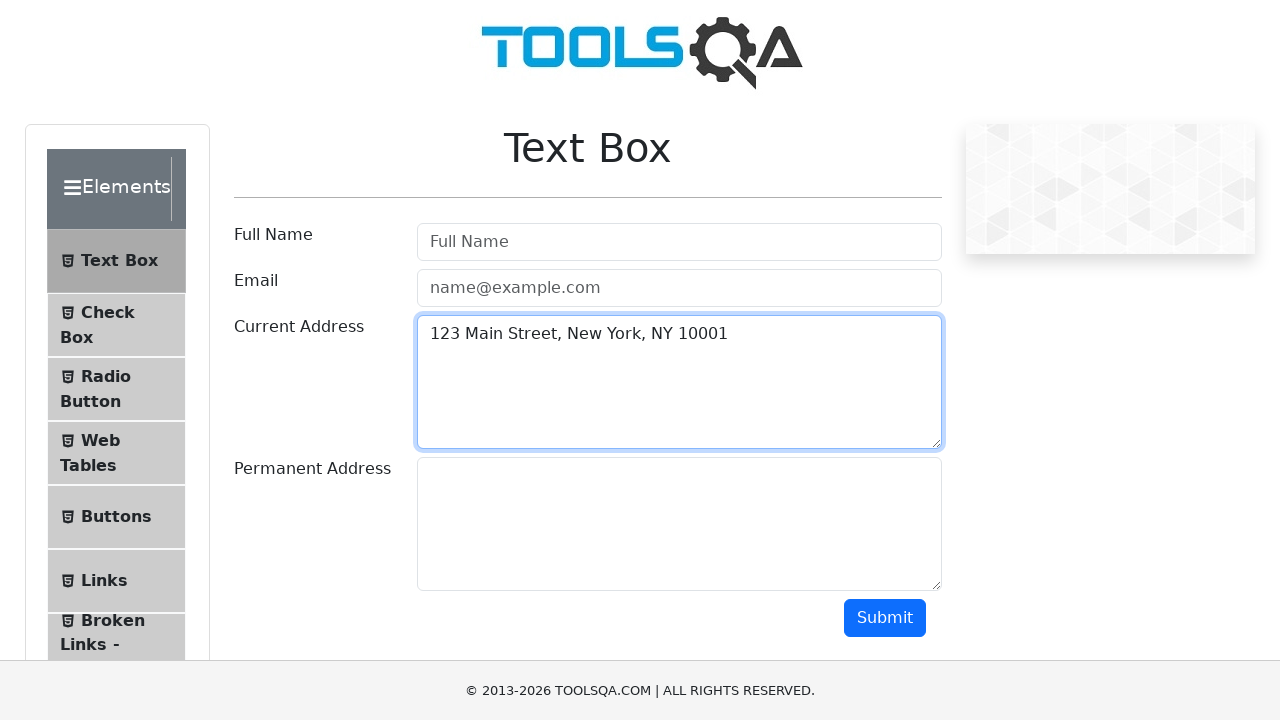

Selected all text in Current Address field using Ctrl+A
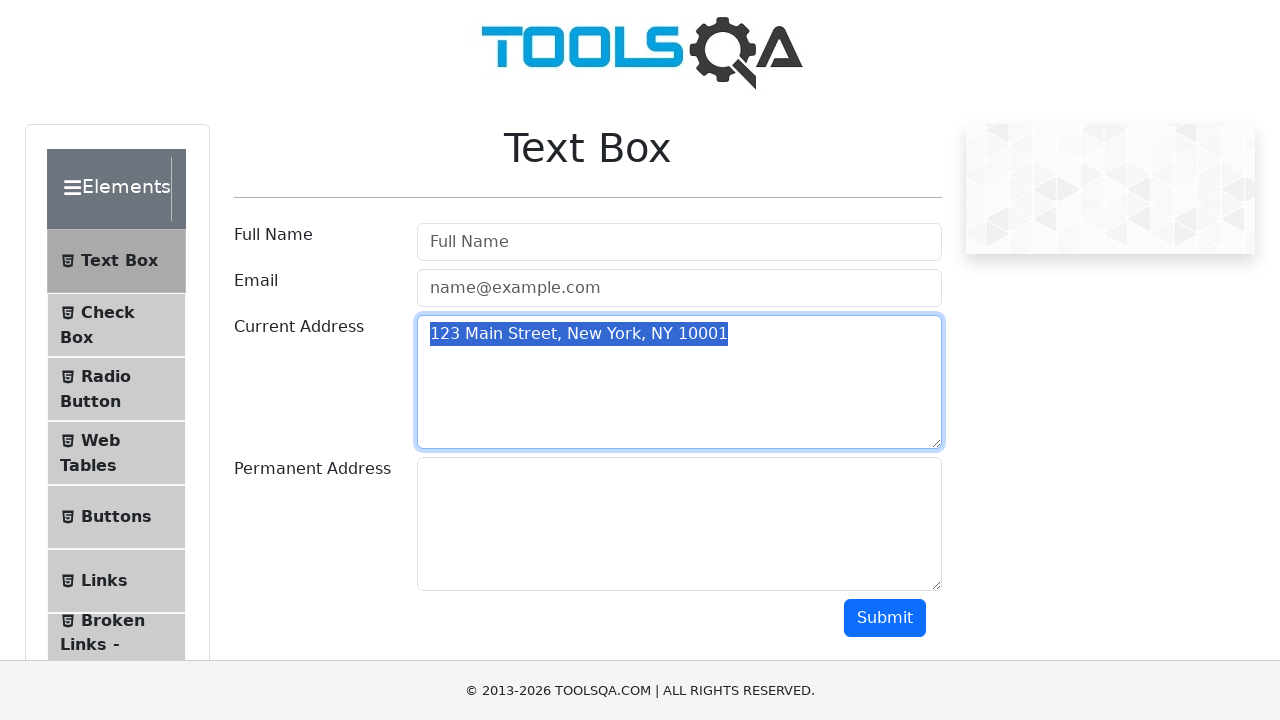

Copied selected text from Current Address field using Ctrl+C
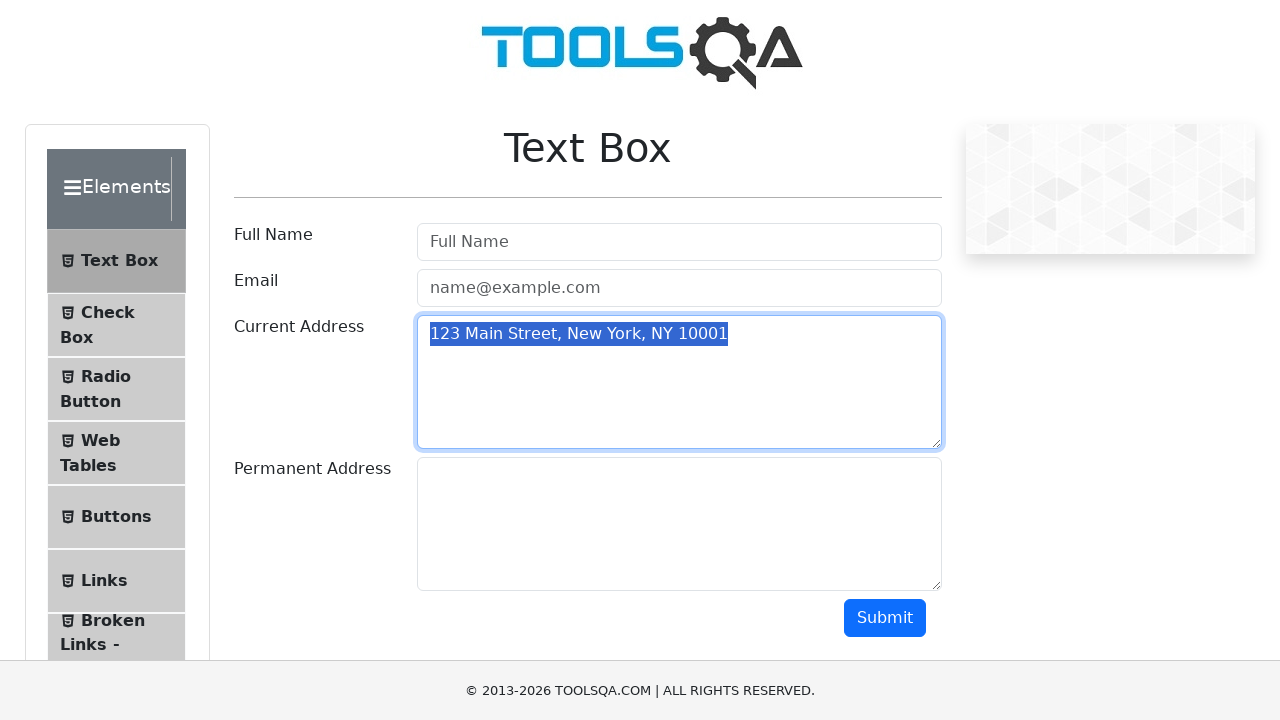

Clicked on Permanent Address field at (679, 524) on #permanentAddress
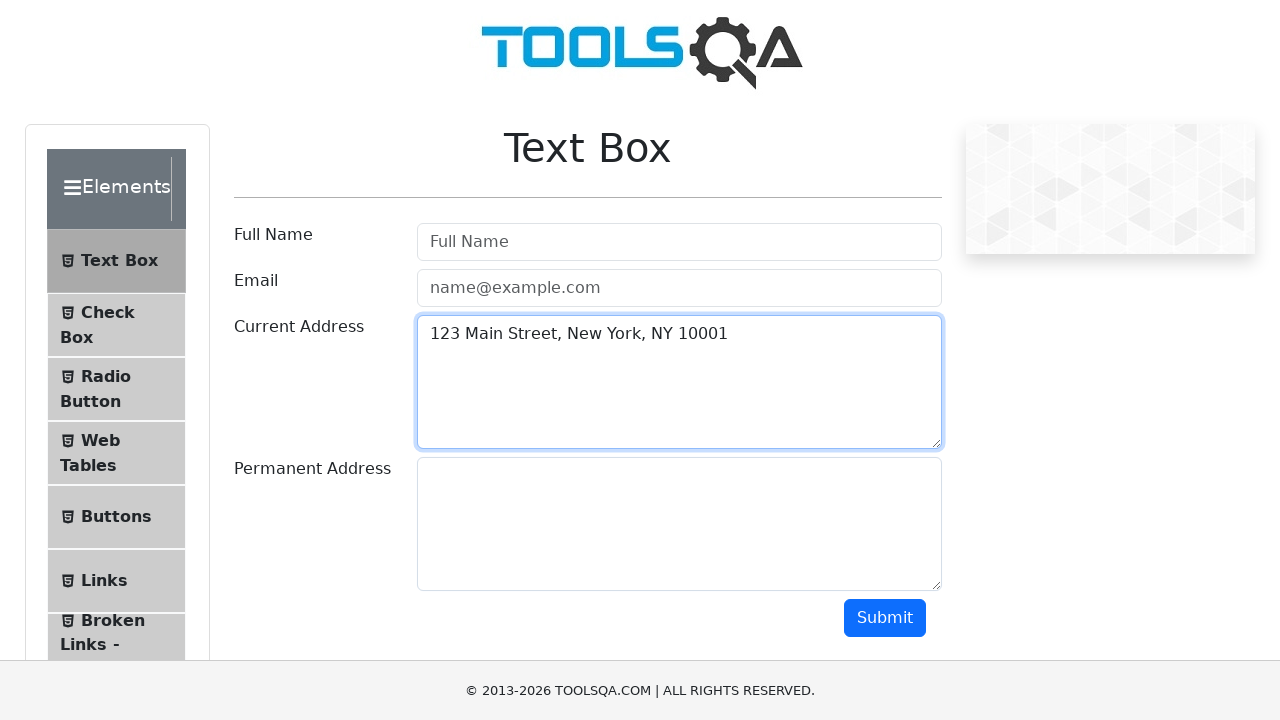

Pasted copied text into Permanent Address field using Ctrl+V
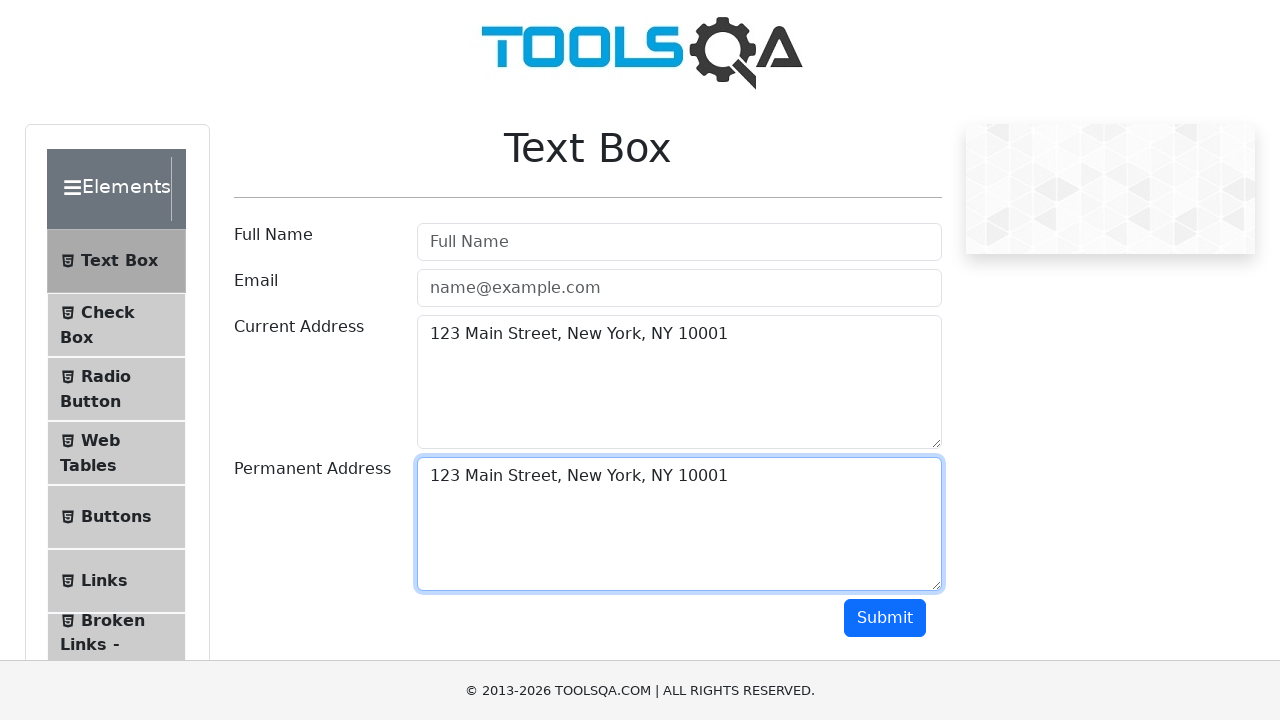

Verified that Current Address and Permanent Address fields contain identical values
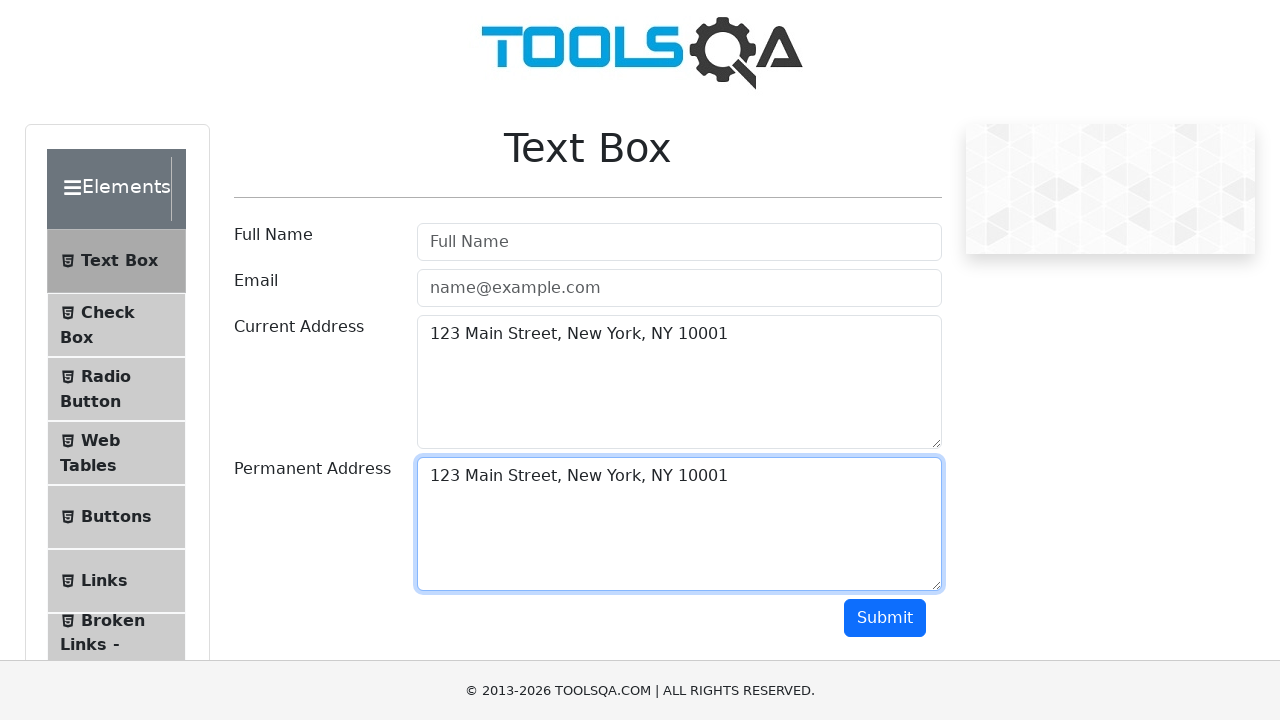

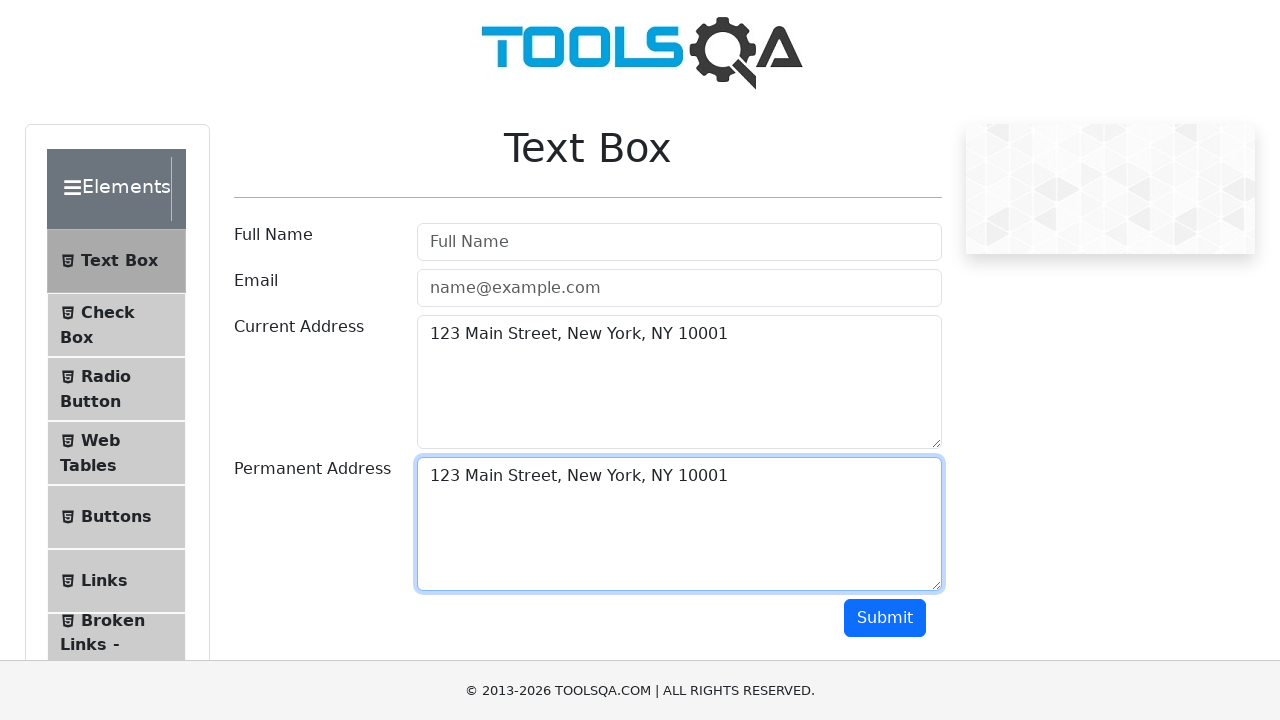